Navigates through the-internet.herokuapp.com to the Shifting Content section, then to the Menu Element example, and verifies that menu items are present on the page.

Starting URL: https://the-internet.herokuapp.com/

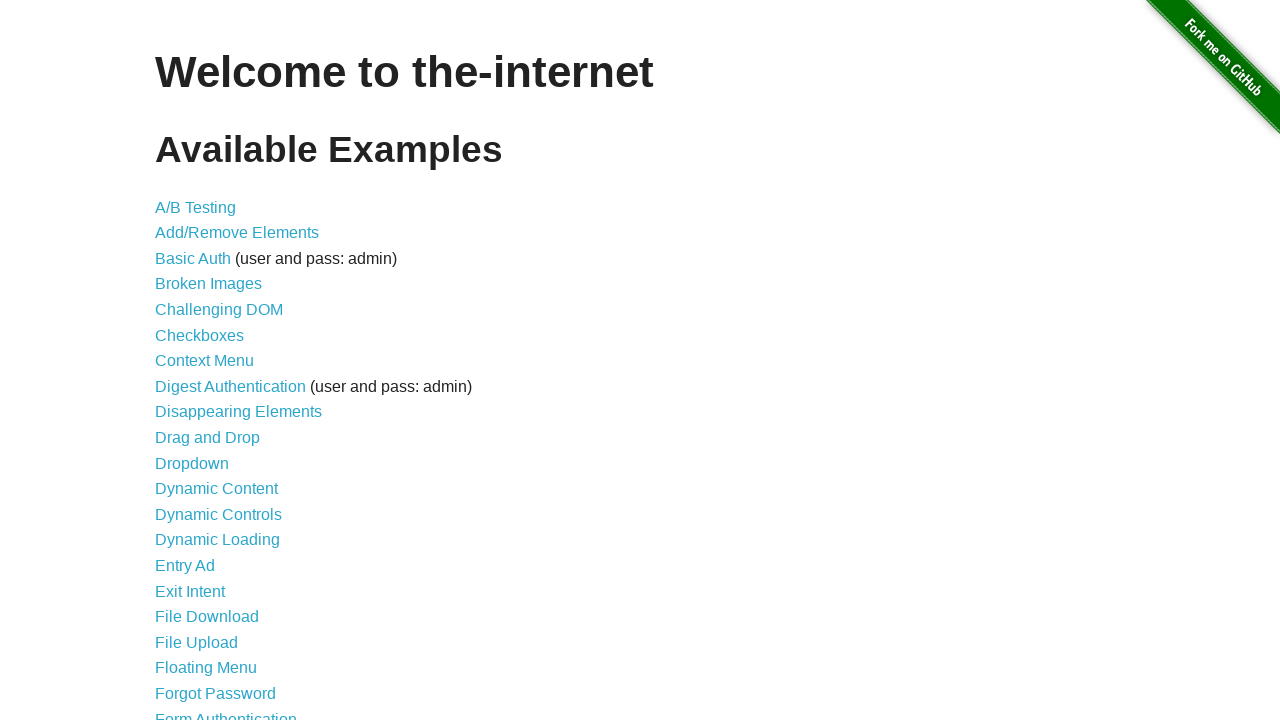

Navigated to the-internet.herokuapp.com homepage
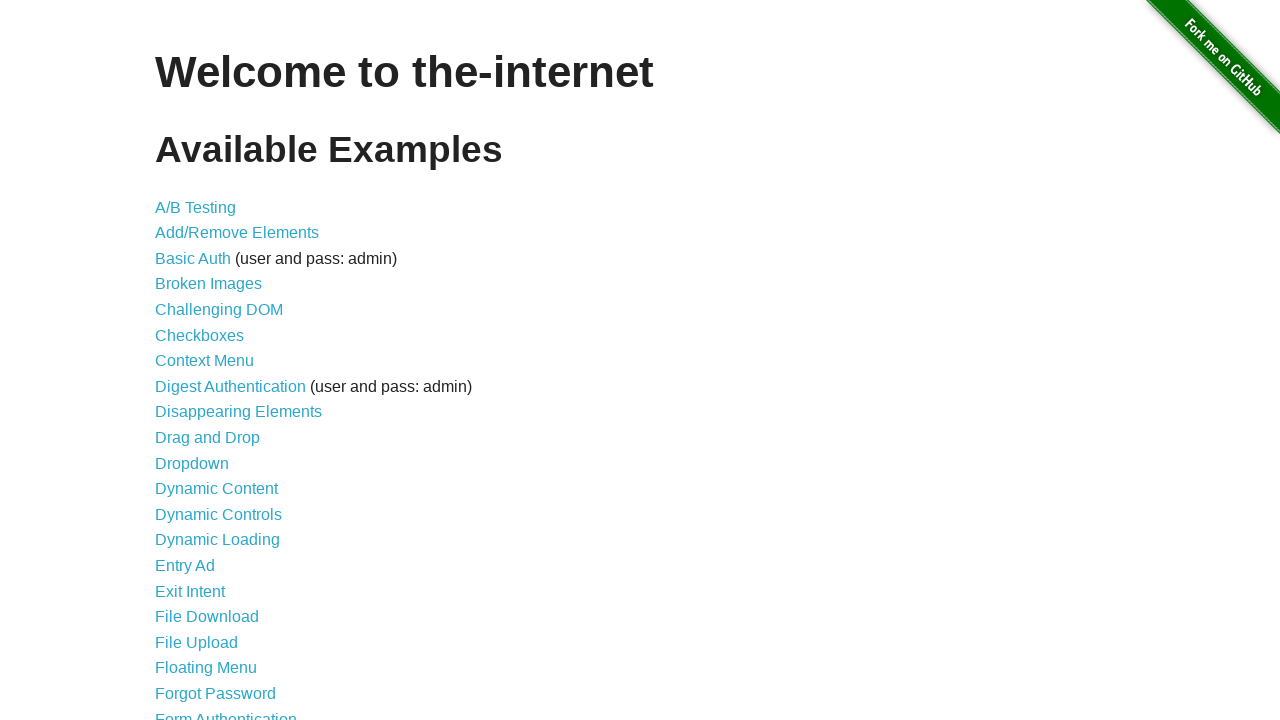

Clicked on 'Shifting Content' link at (212, 523) on text=Shifting Content
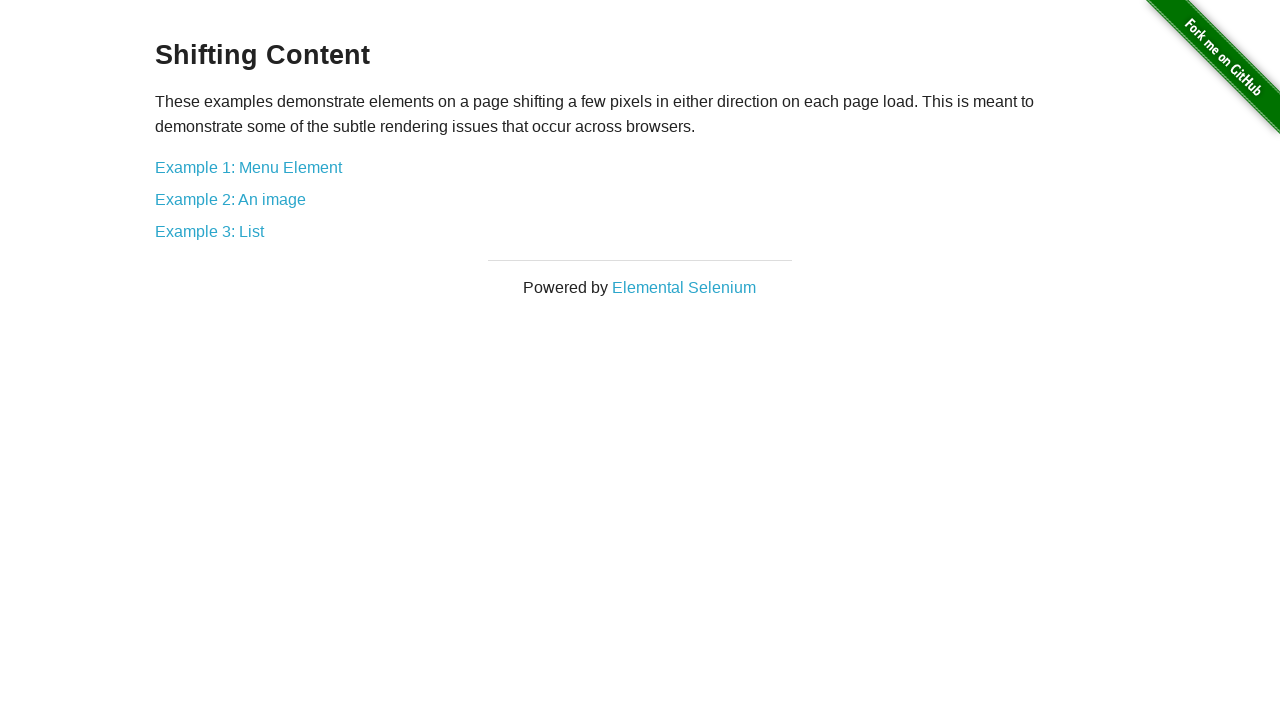

Clicked on 'Example 1: Menu Element' link at (248, 167) on text=Example 1: Menu Element
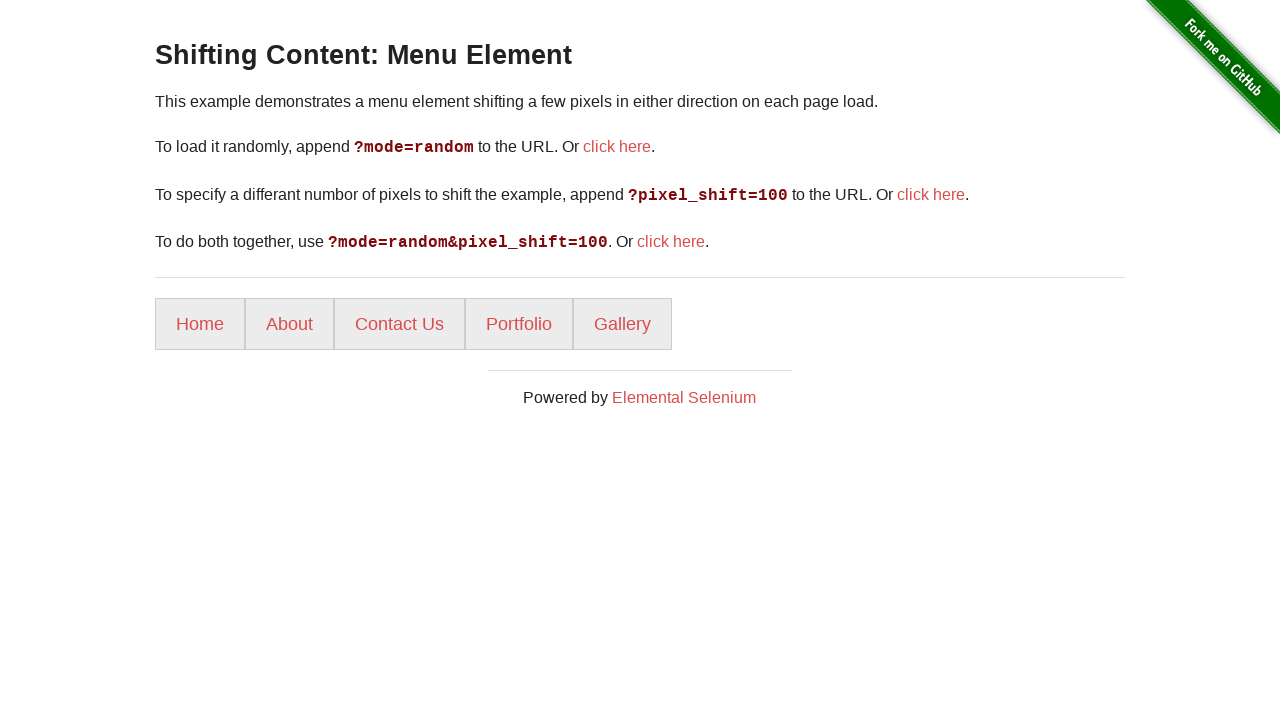

Menu items loaded on the page
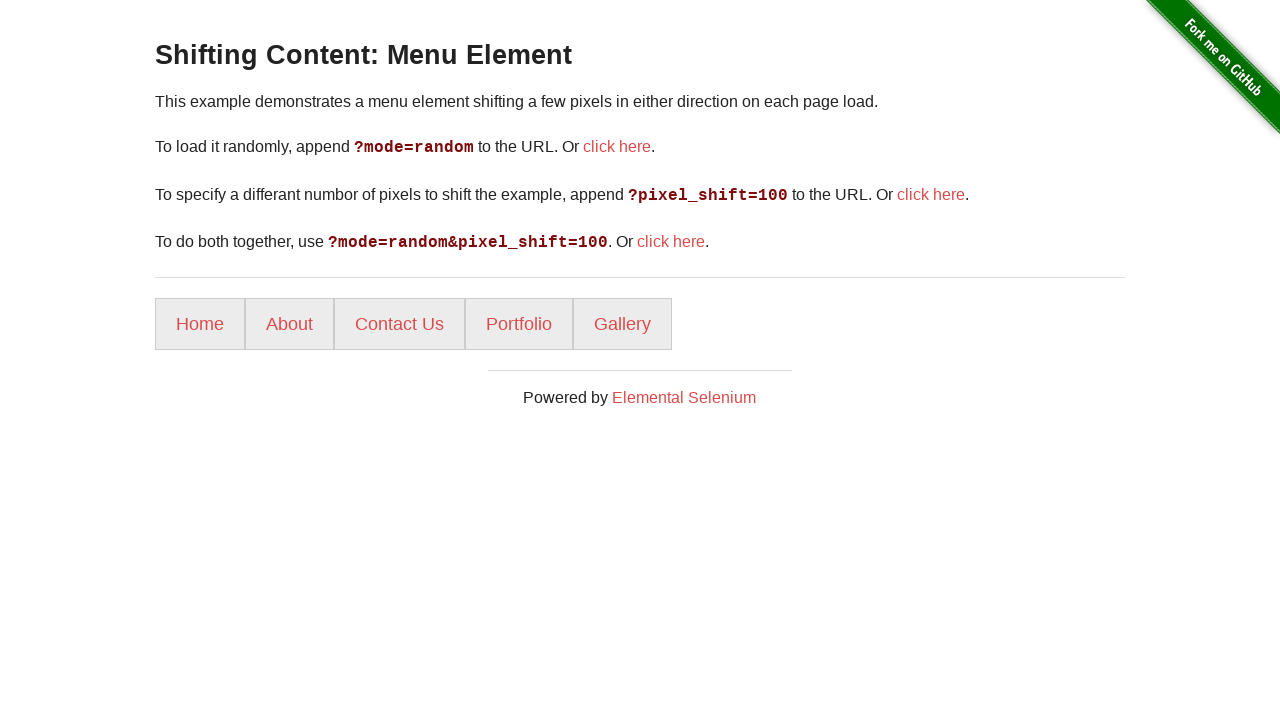

Verified 5 menu items are present on the page
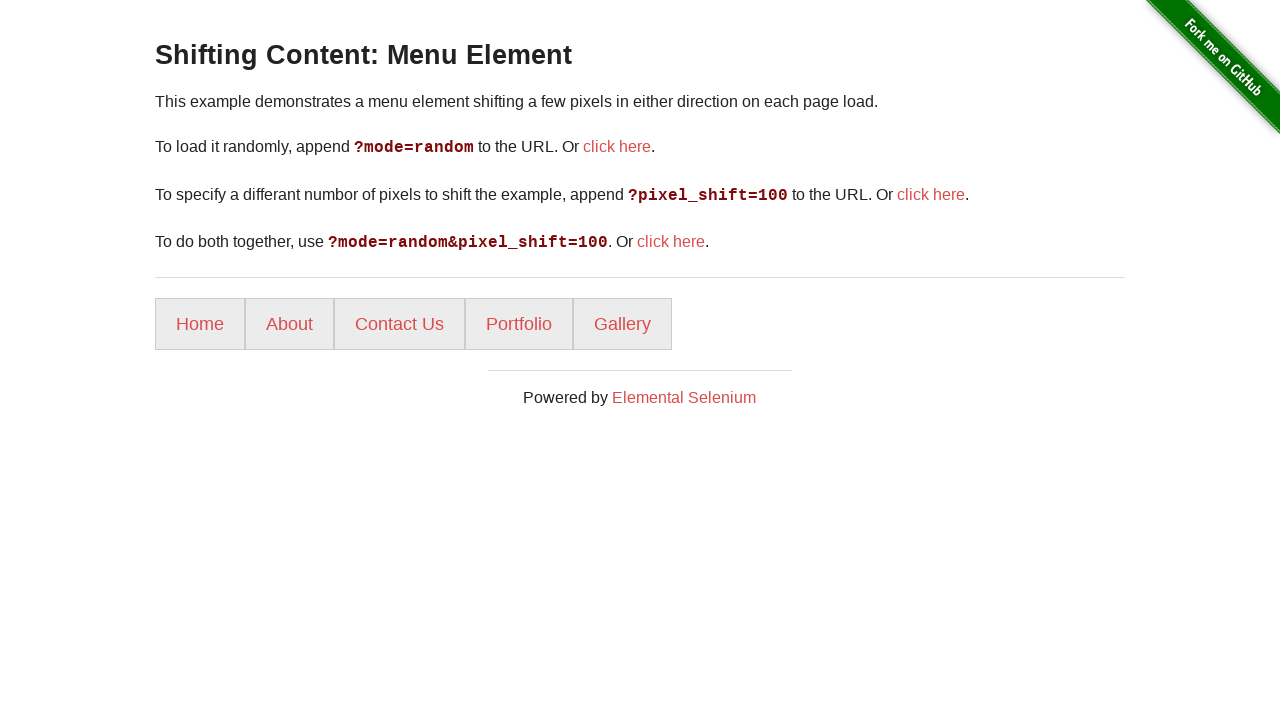

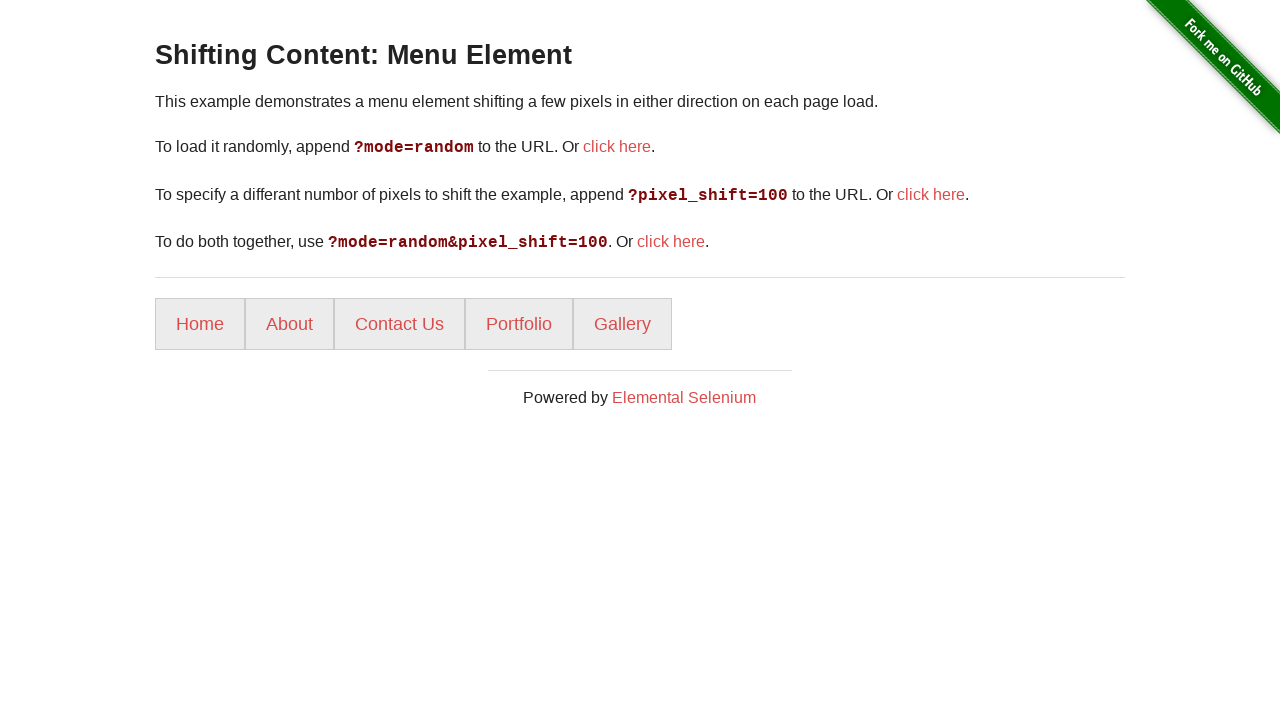